Tests keyboard input and copy-paste operations between two text fields

Starting URL: http://sahitest.com/demo/label.htm

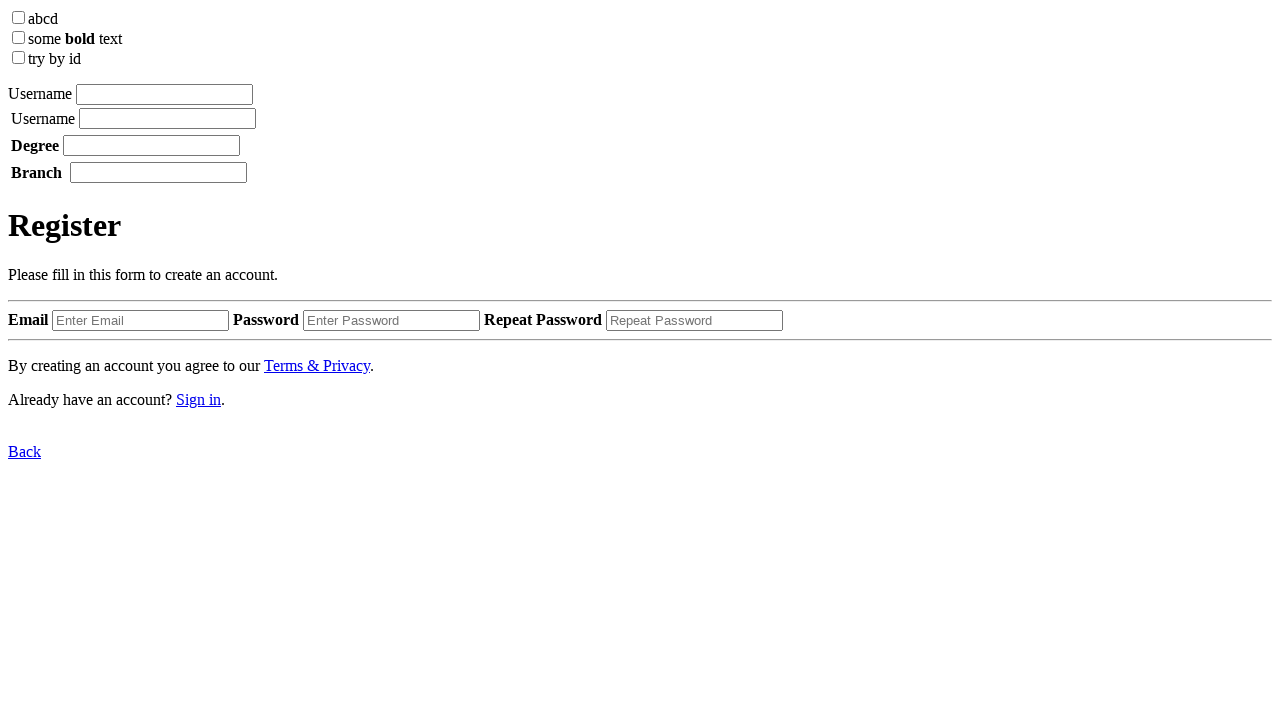

Located first textbox element
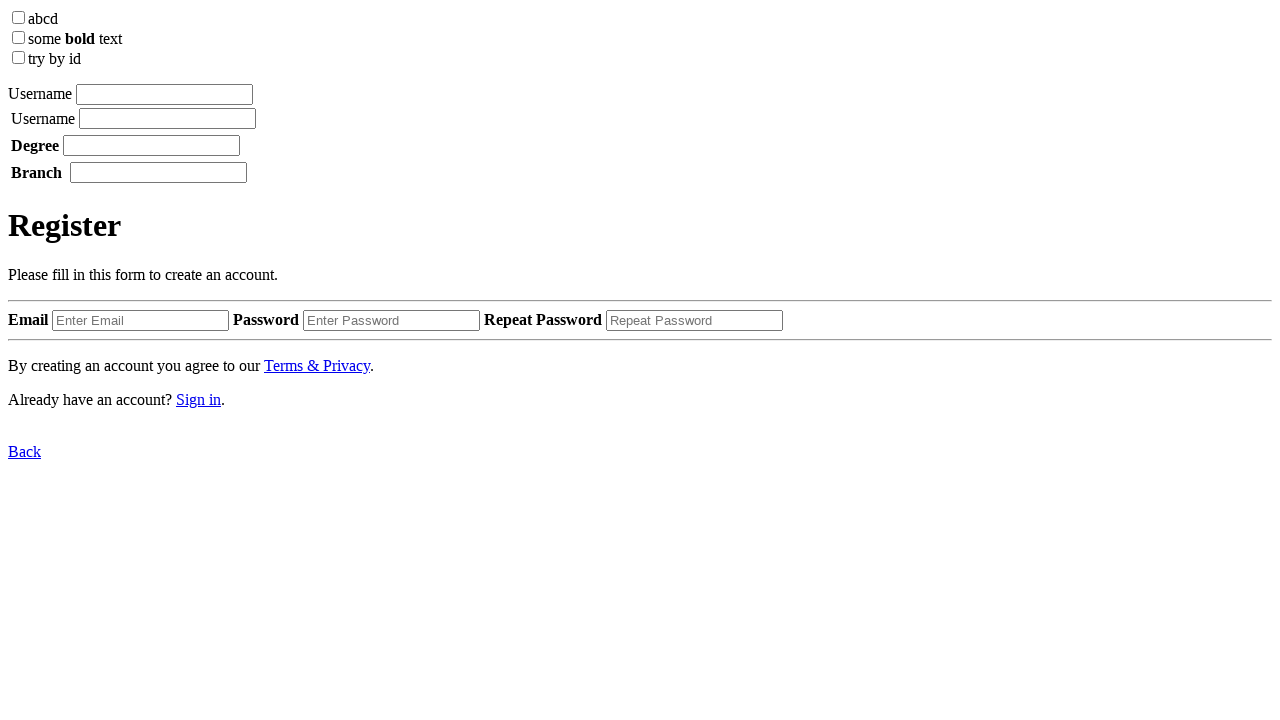

Located second textbox element
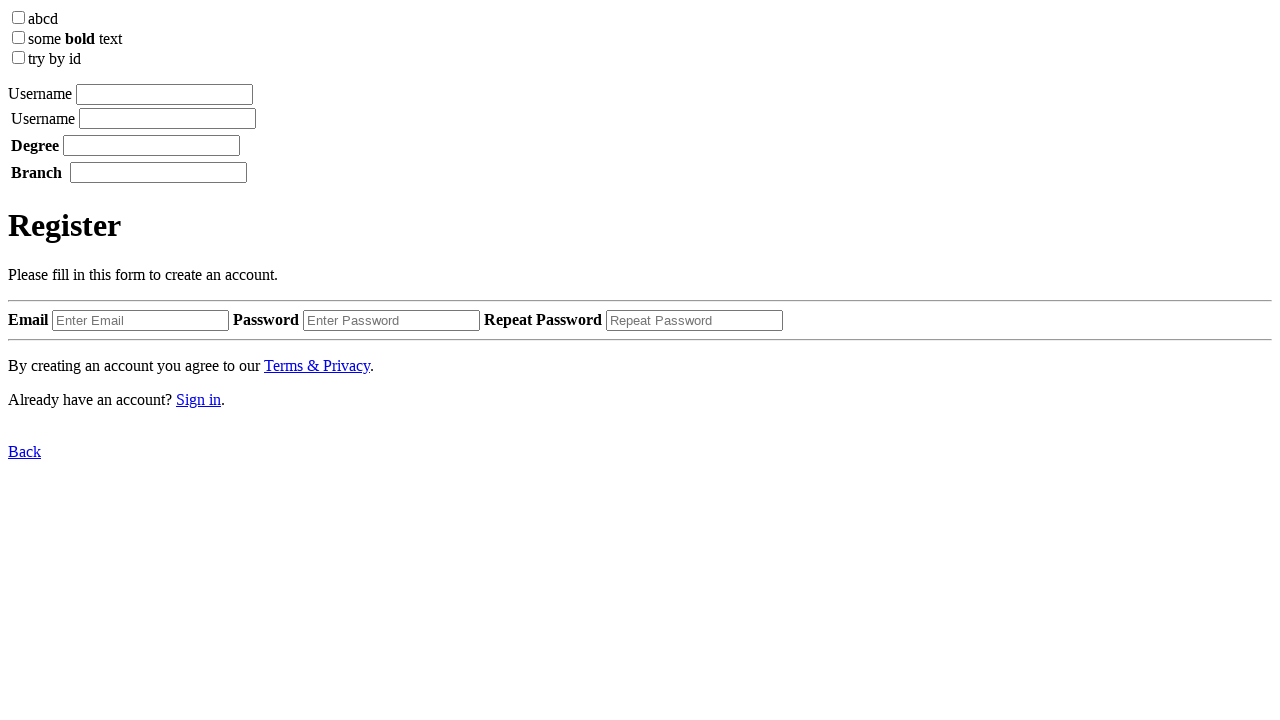

Filled first textbox with 'admin' on xpath=//input[@type='textbox'] >> nth=0
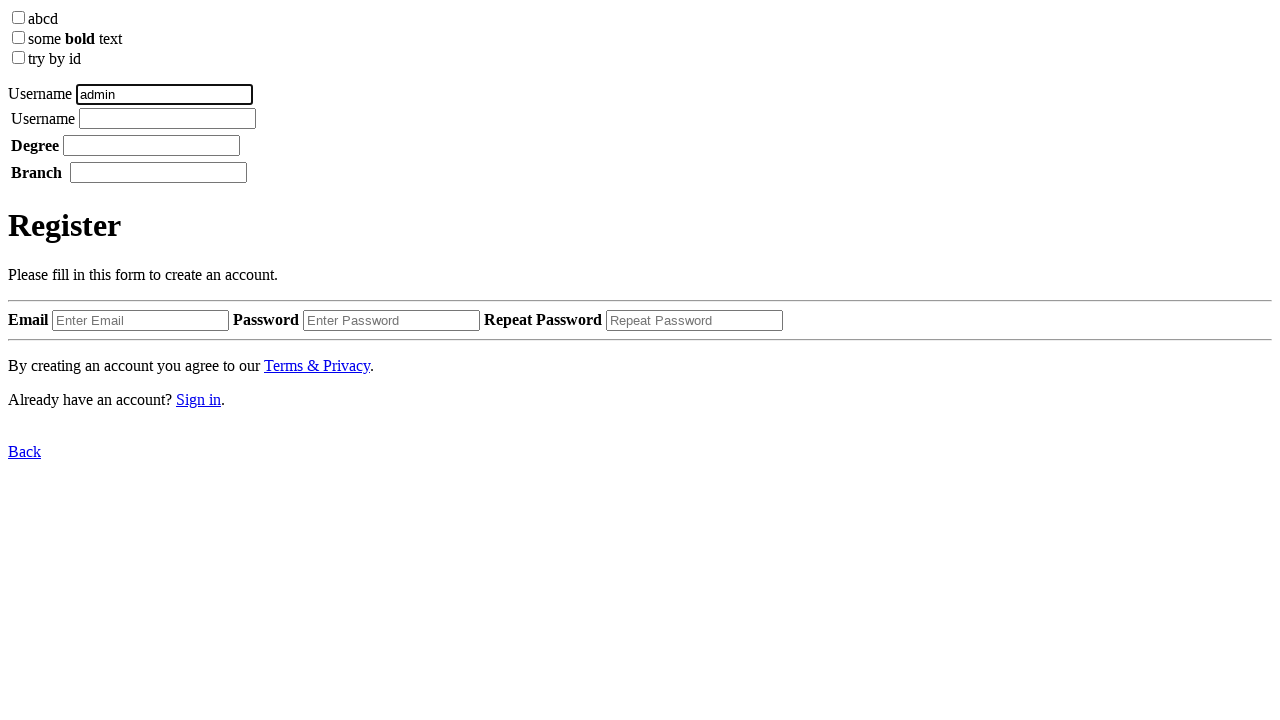

Selected all text in first textbox using Ctrl+A on xpath=//input[@type='textbox'] >> nth=0
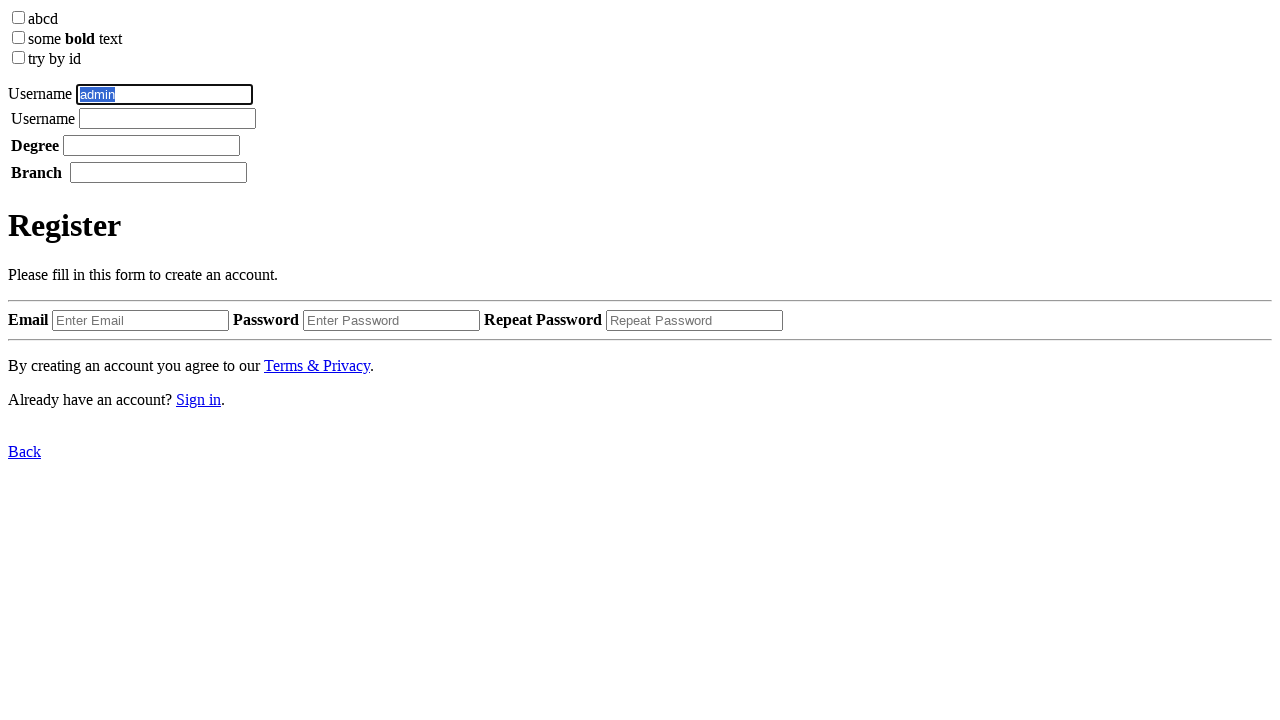

Copied text from first textbox using Ctrl+C on xpath=//input[@type='textbox'] >> nth=0
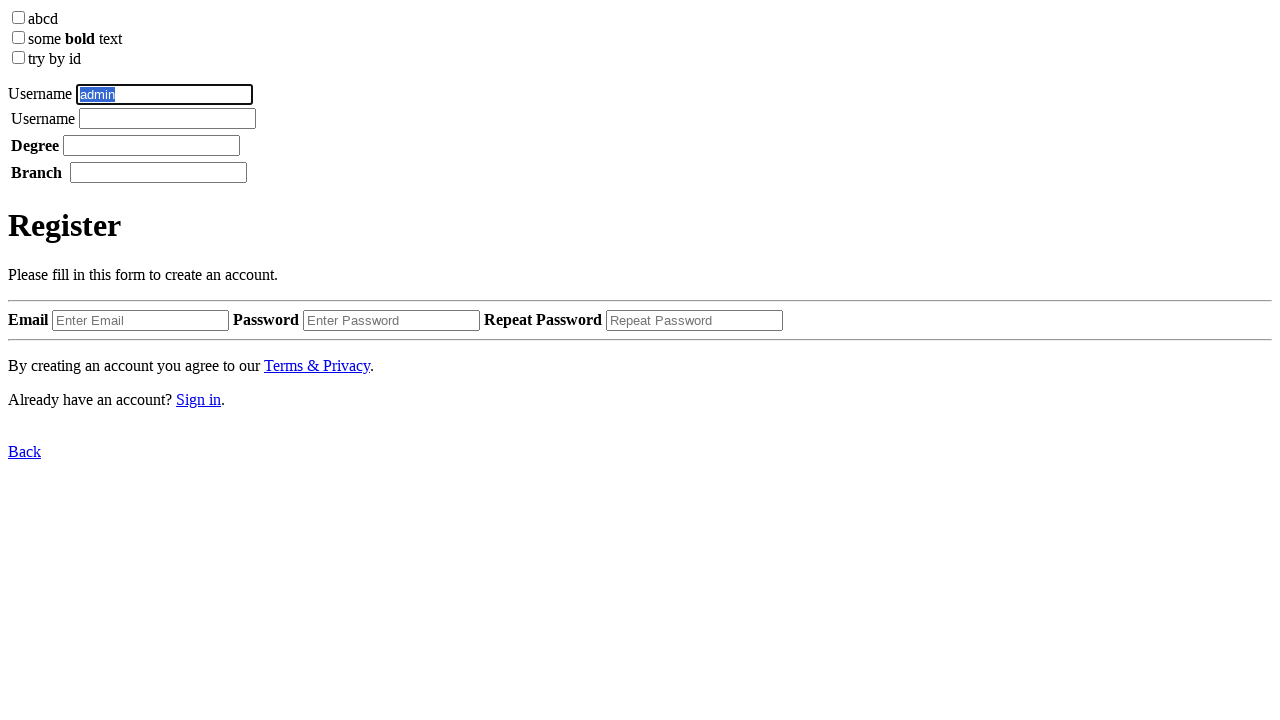

Pasted text into second textbox using Ctrl+V on xpath=//input[@type='textbox'] >> nth=1
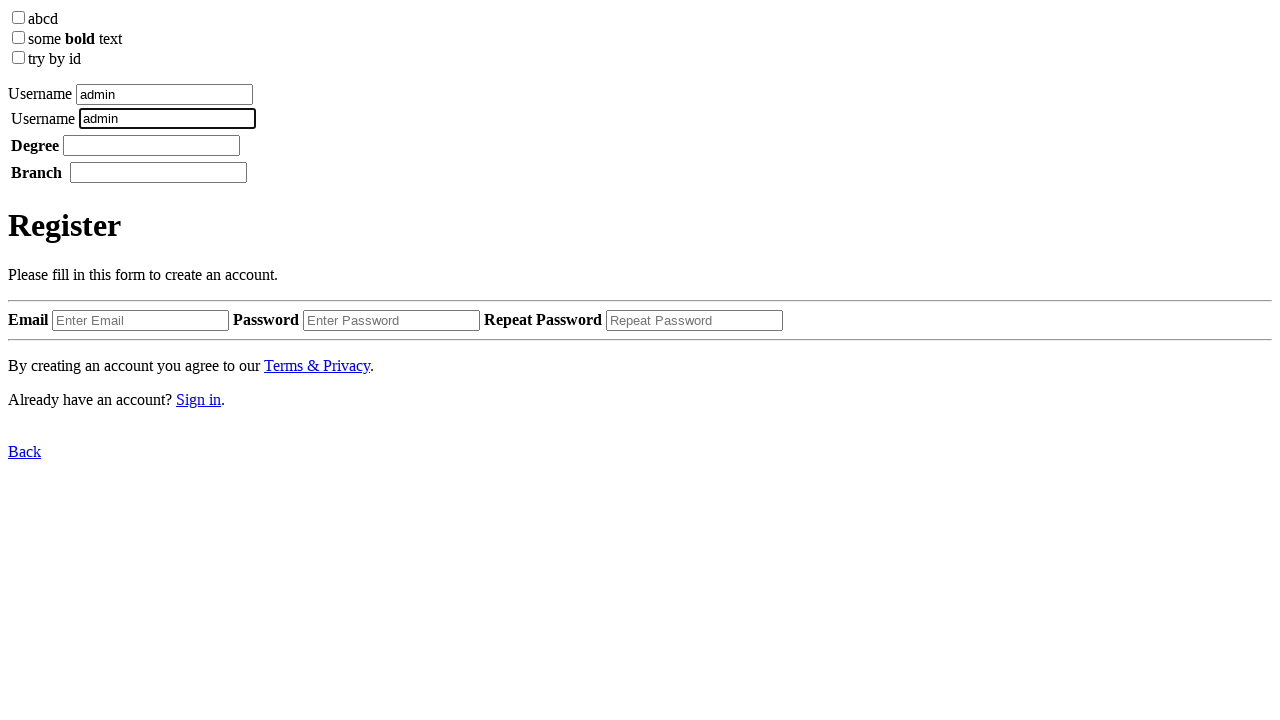

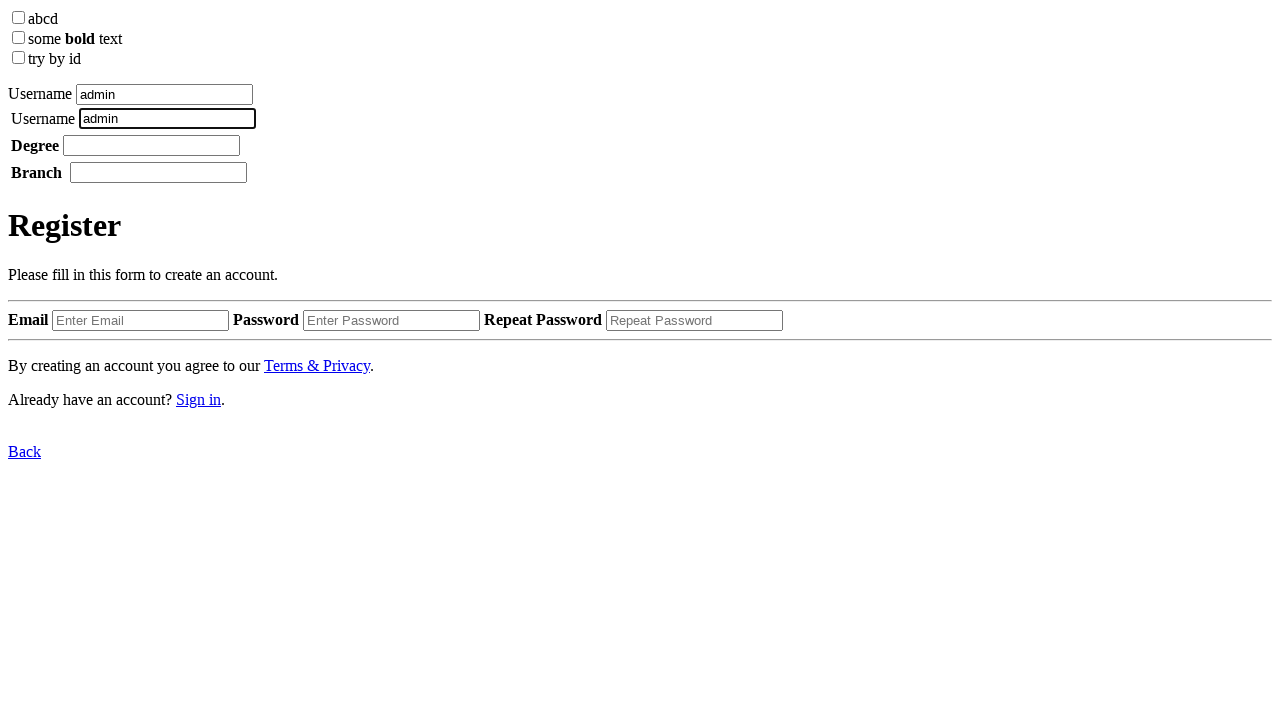